Tests the subscription functionality on the Cart page by navigating to the cart, entering an email address in the subscription field, and verifying the success message appears.

Starting URL: https://www.automationexercise.com/

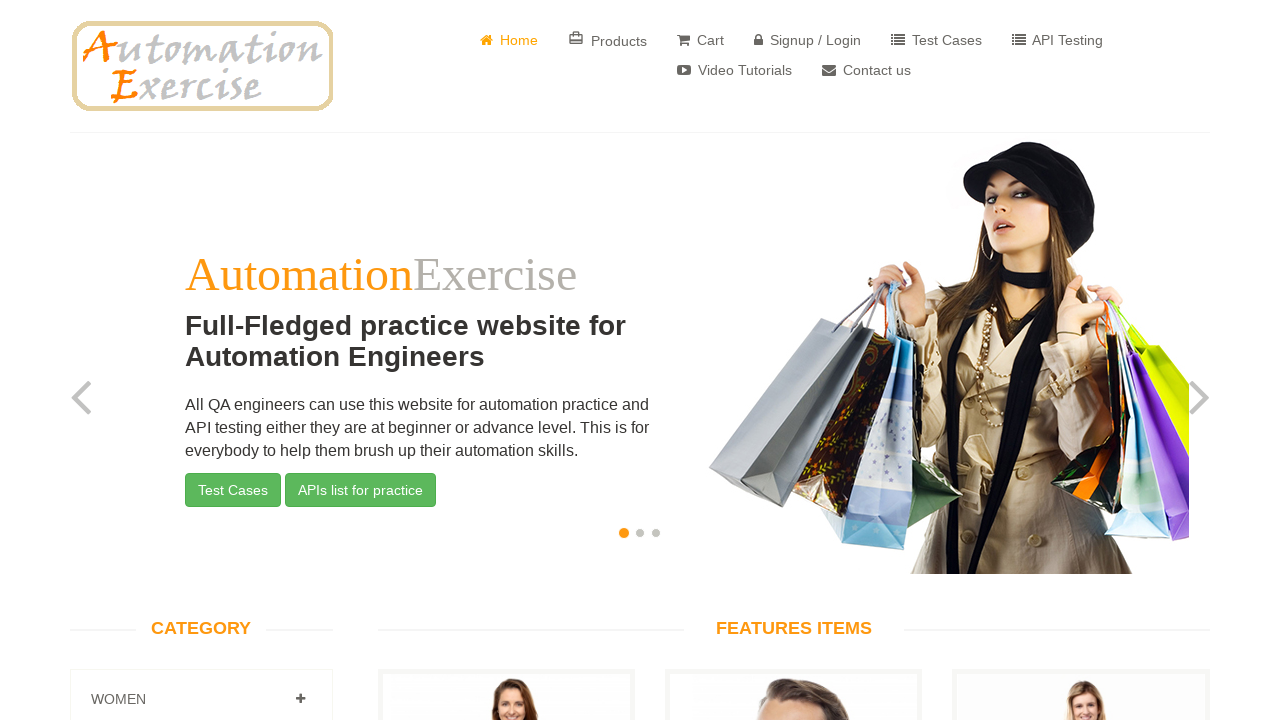

Clicked on Cart link at (700, 40) on xpath=//*[contains(text()," Cart")]
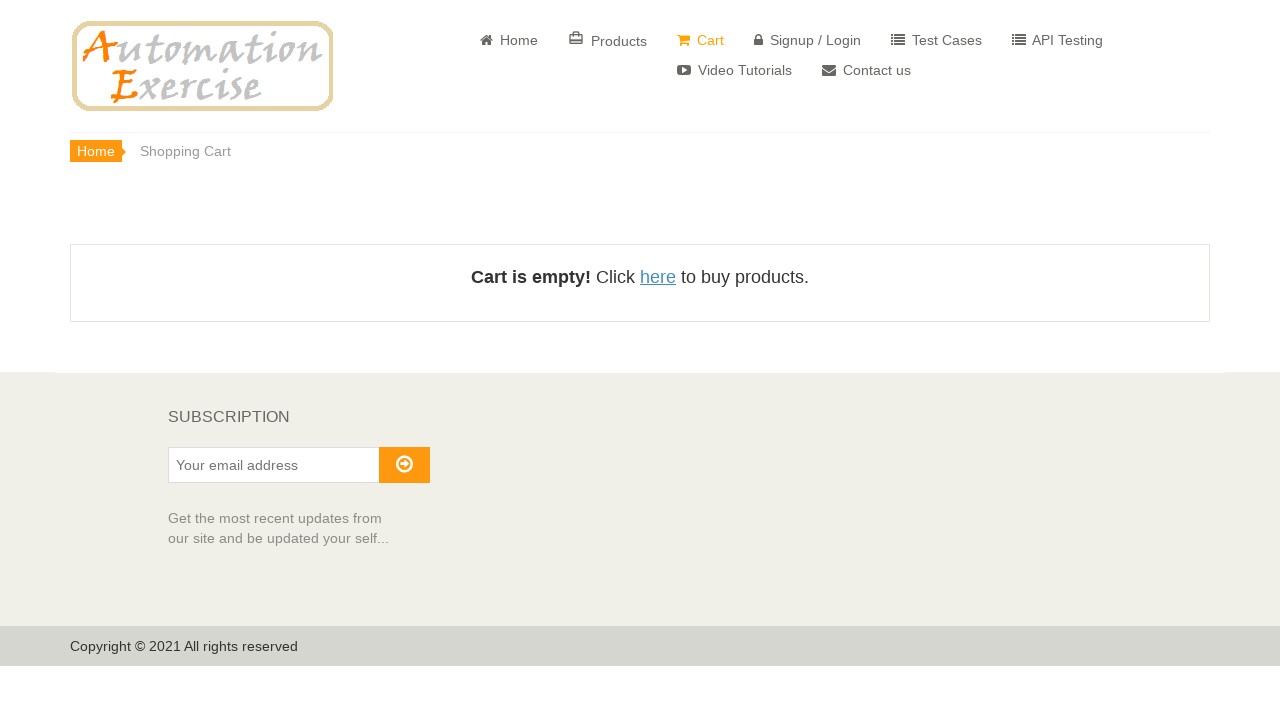

Navigated to cart page successfully
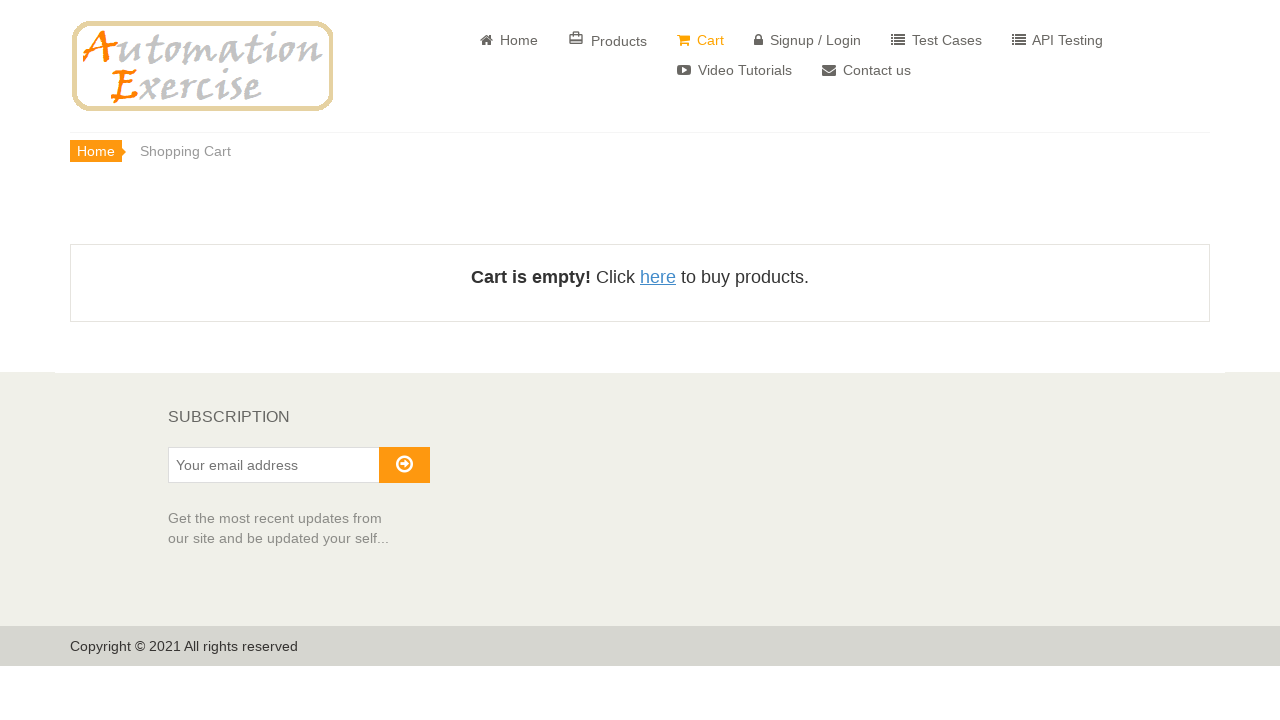

Clicked on subscription email field at (274, 465) on #susbscribe_email
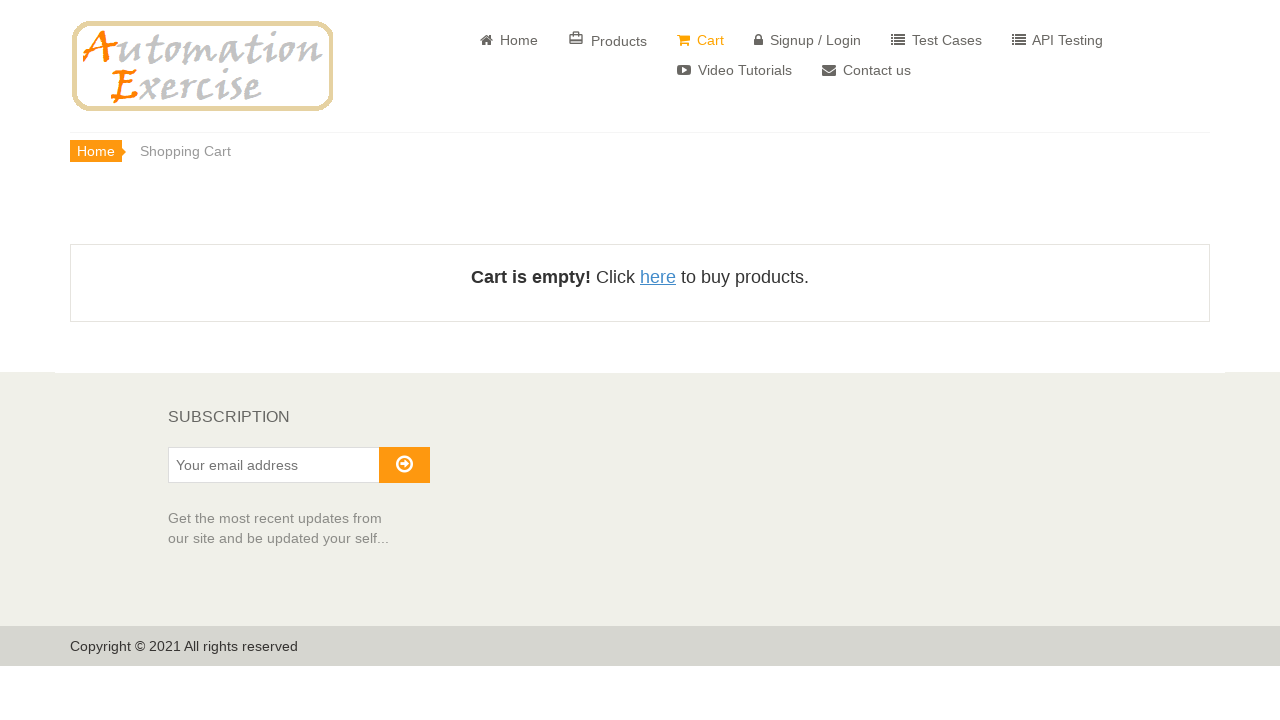

Entered email address 'martha.wilson87@example.com' in subscription field on #susbscribe_email
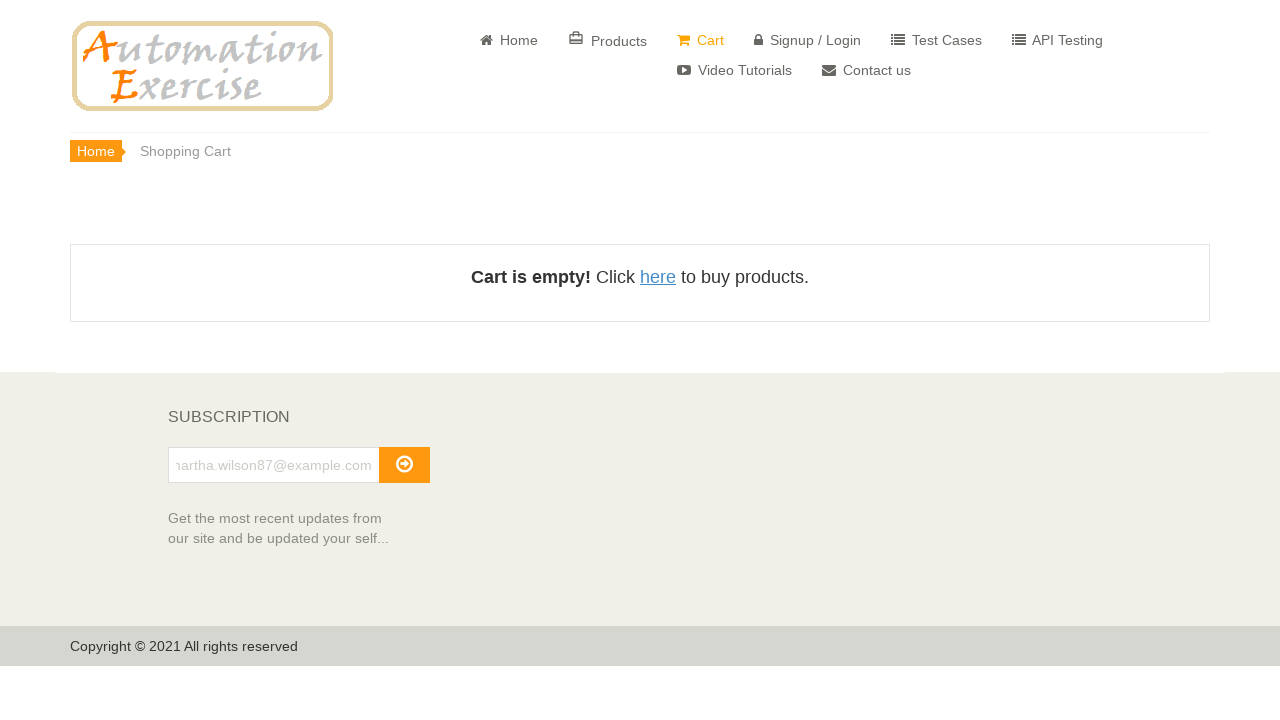

Clicked subscribe button at (404, 465) on #subscribe
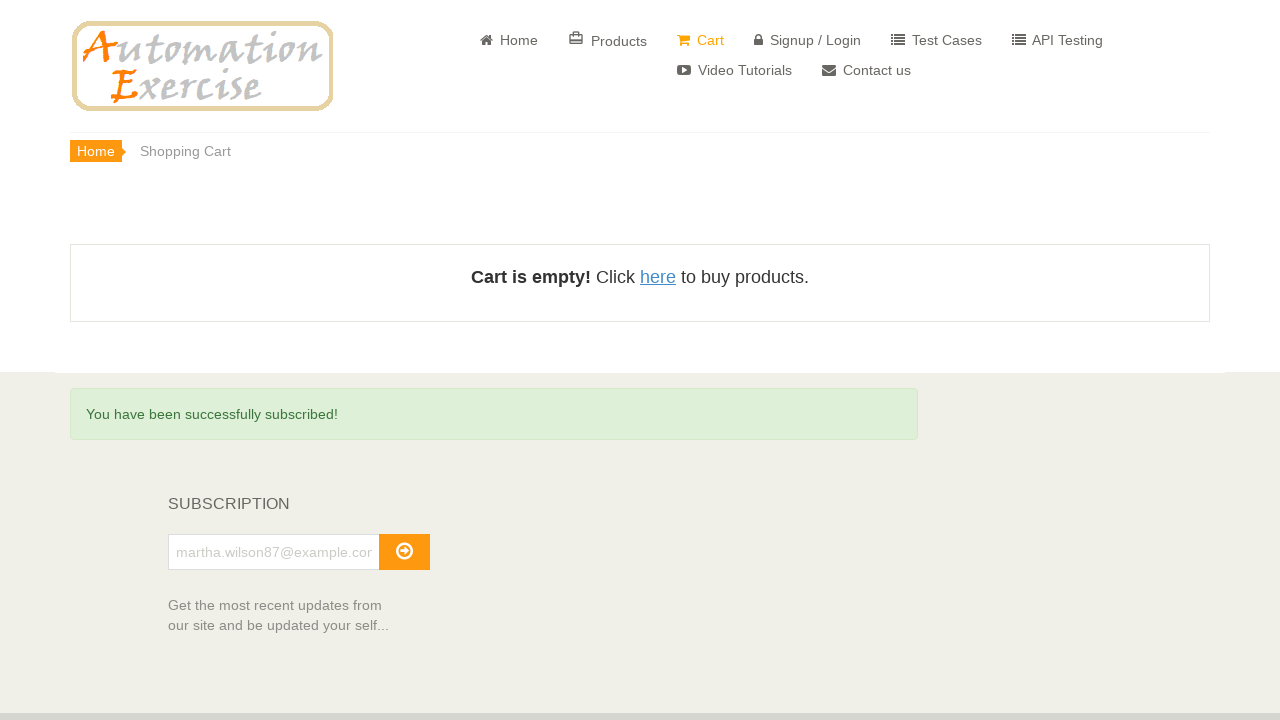

Verified success message 'You have been successfully subscribed!' is visible
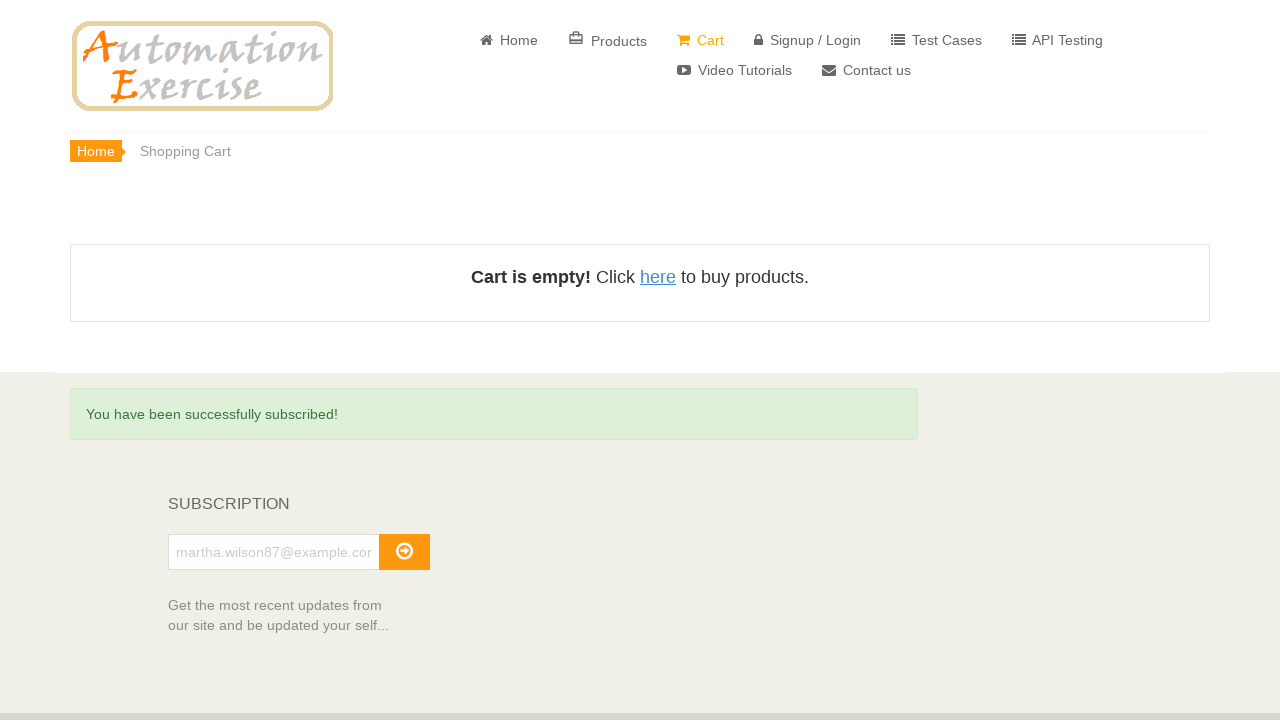

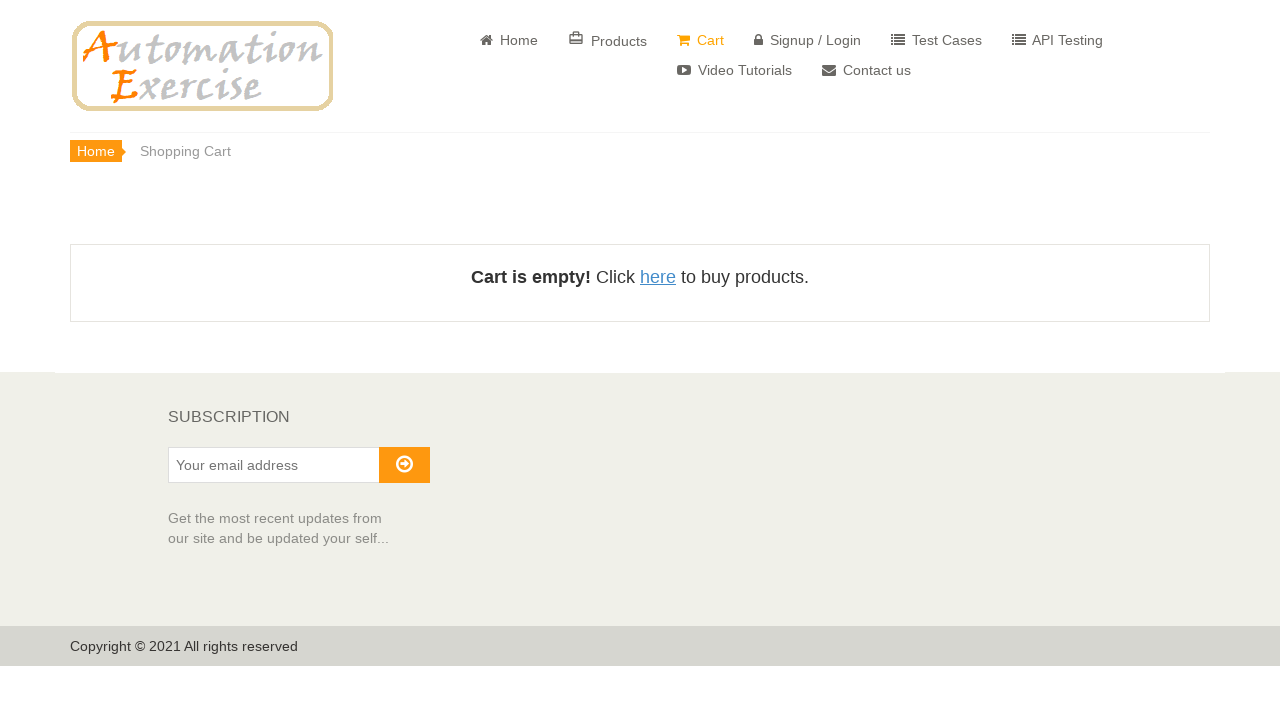